Tests window handling functionality by opening a new window, switching between windows, and closing the new window

Starting URL: https://the-internet.herokuapp.com/

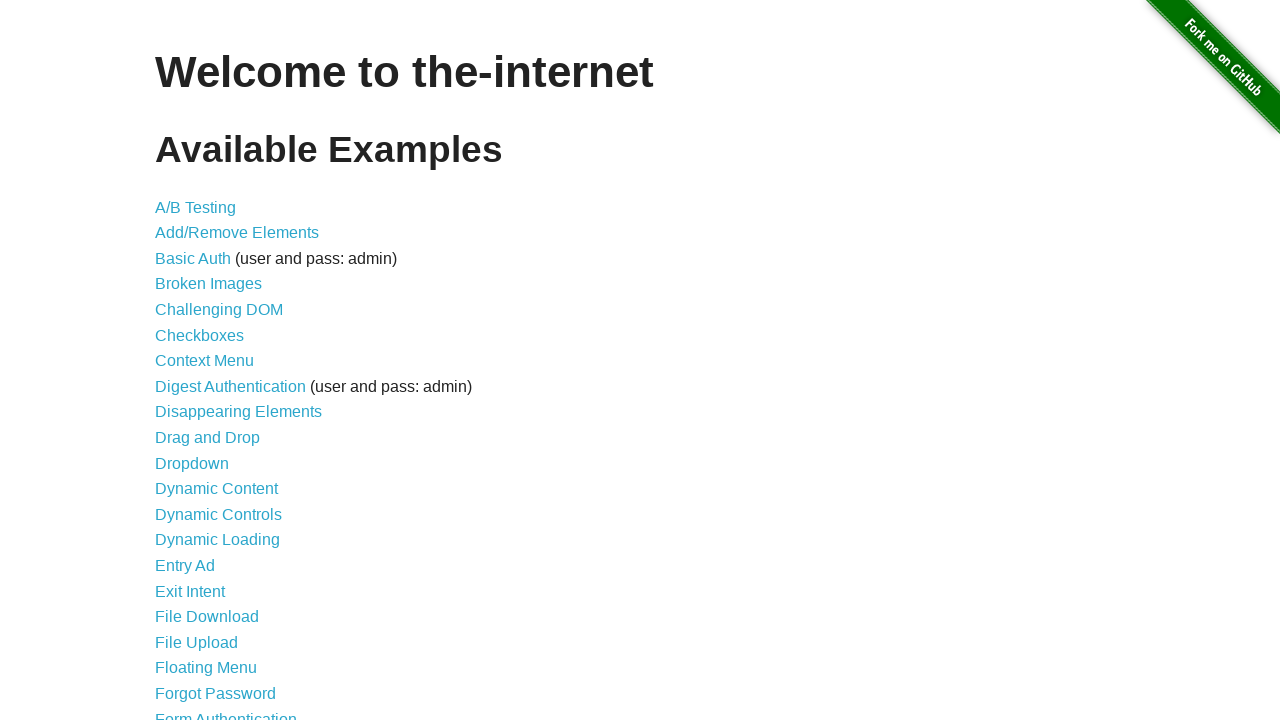

Clicked on Windows link to navigate to window handling page at (218, 369) on xpath=//a[@href='/windows']
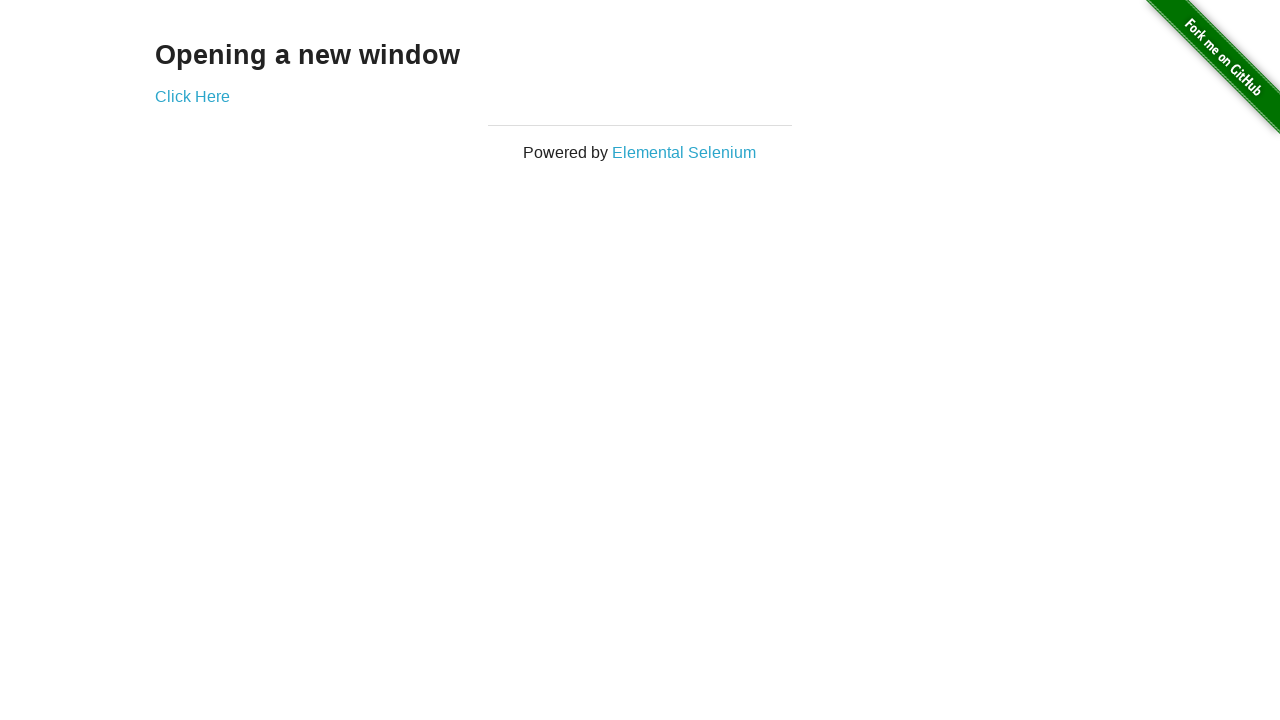

Opened a new window by clicking the 'Click Here' link at (192, 96) on xpath=//a[@href='/windows/new']
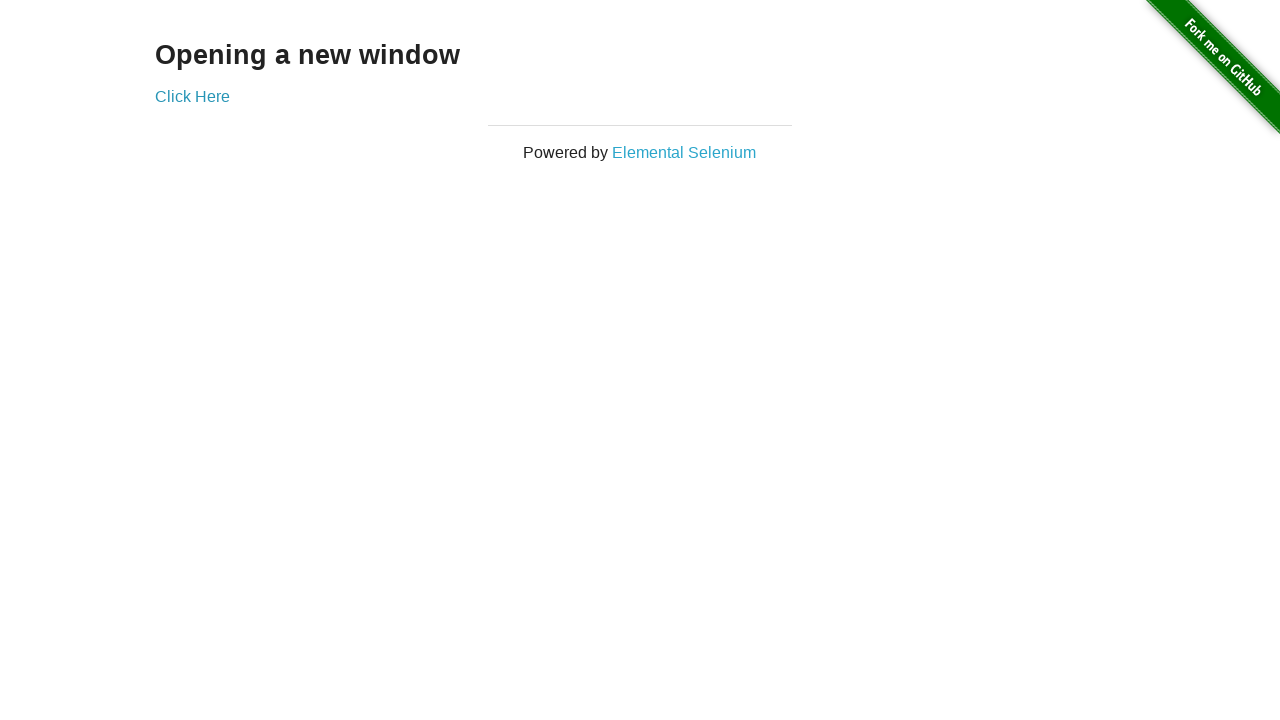

New window loaded completely
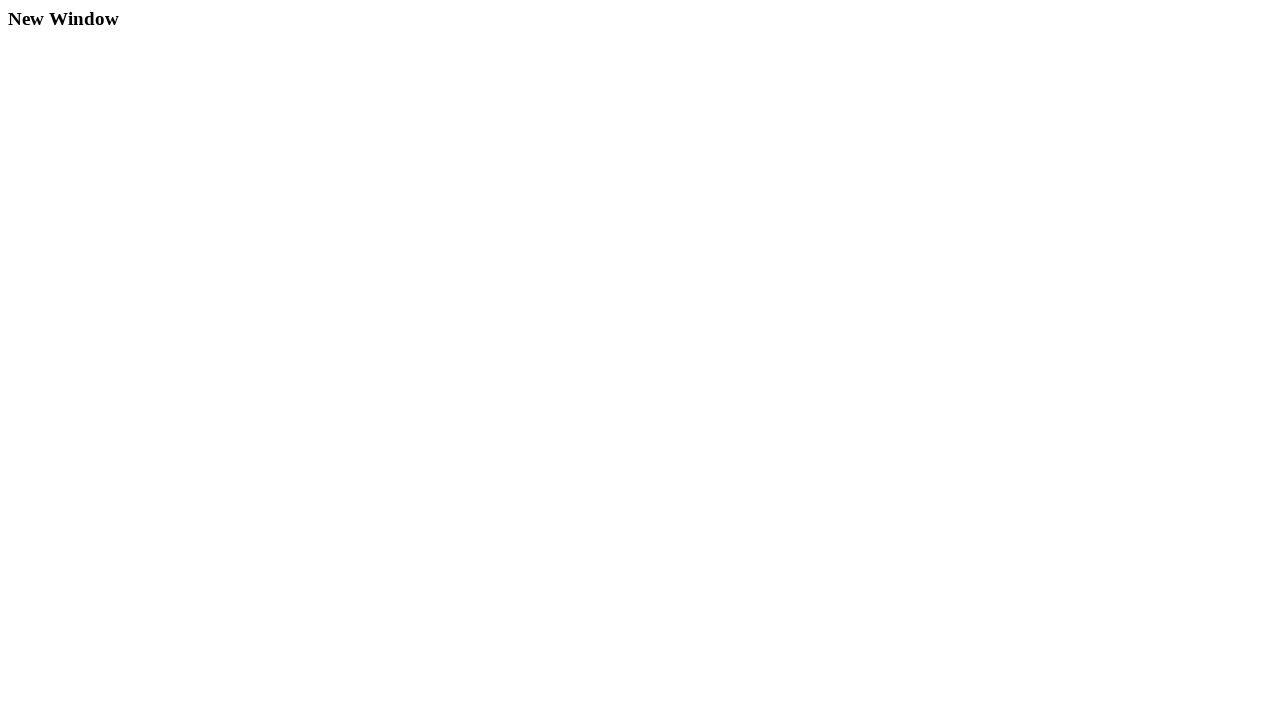

Closed the new window
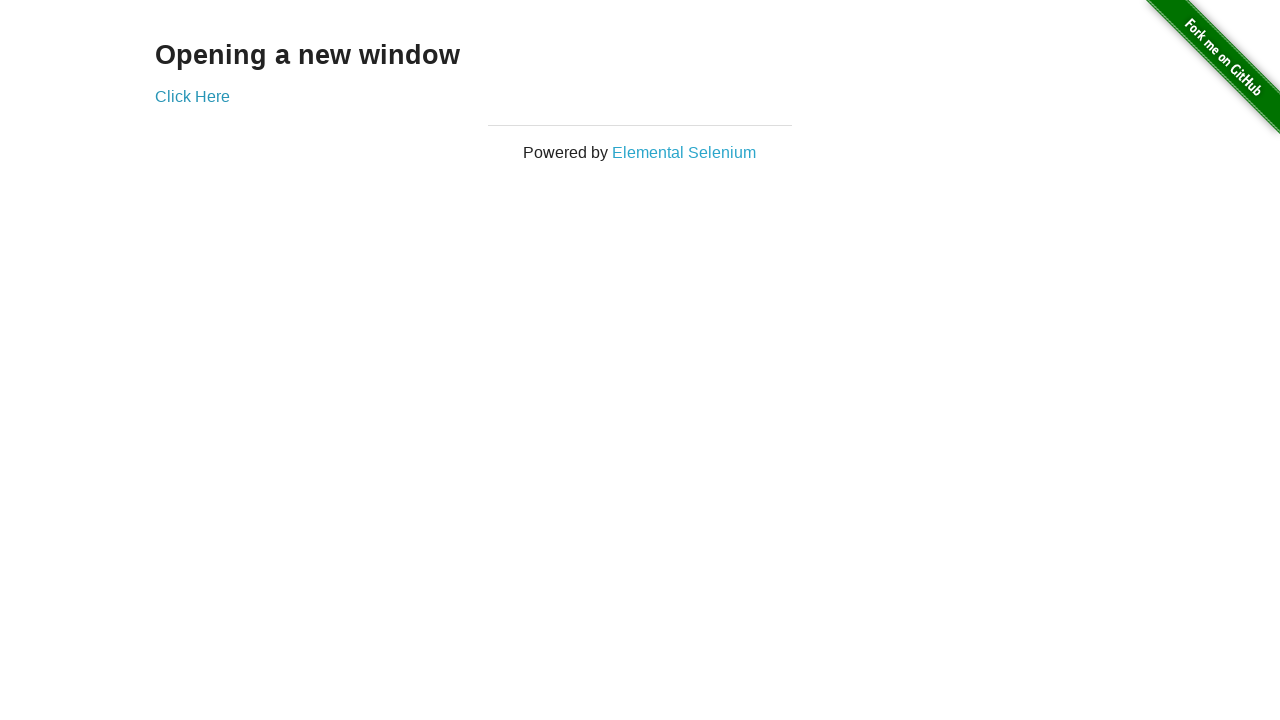

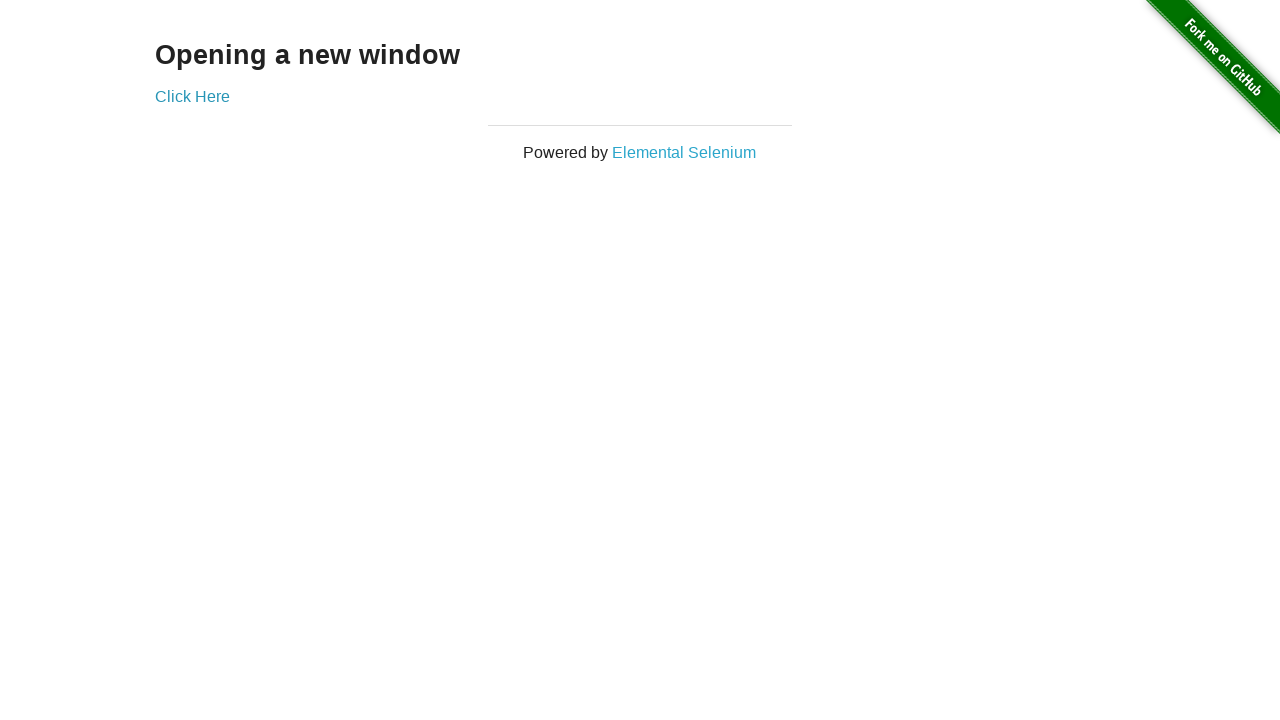